Tests opening a new browser window by navigating to a page, opening a new window, navigating to a different page in the new window, and verifying two window handles exist.

Starting URL: https://the-internet.herokuapp.com/windows

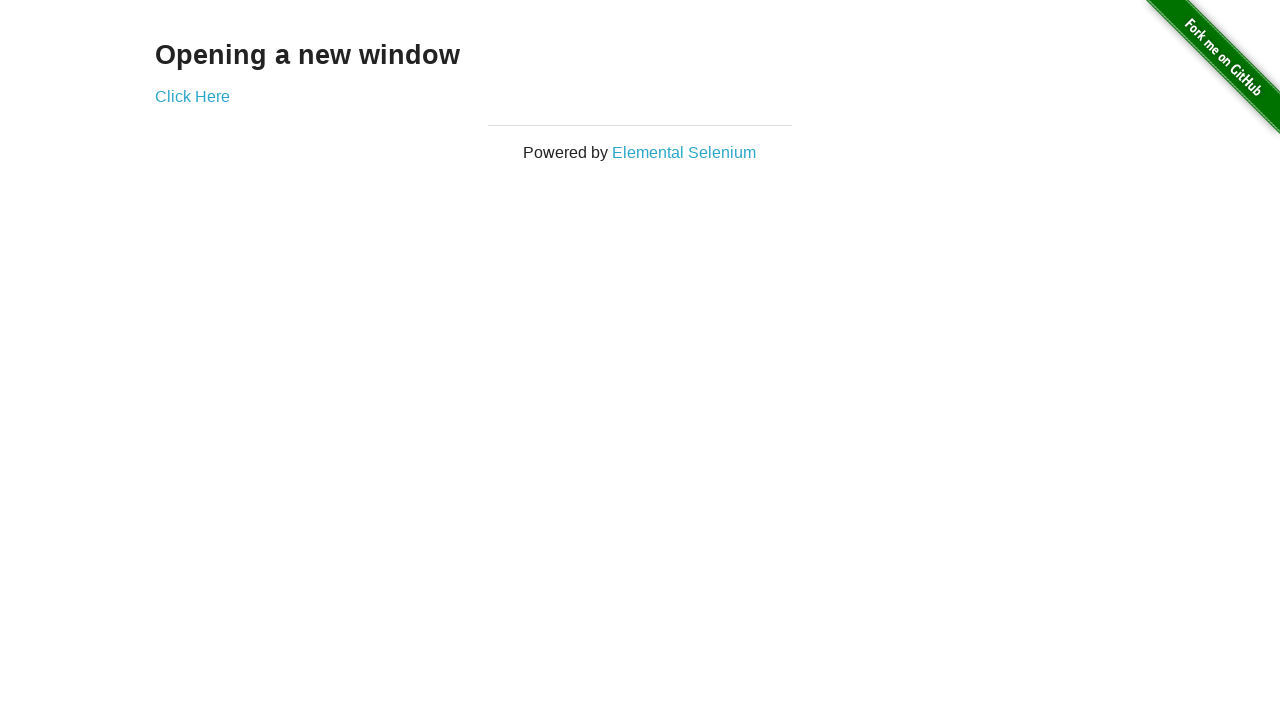

Navigated to the windows page
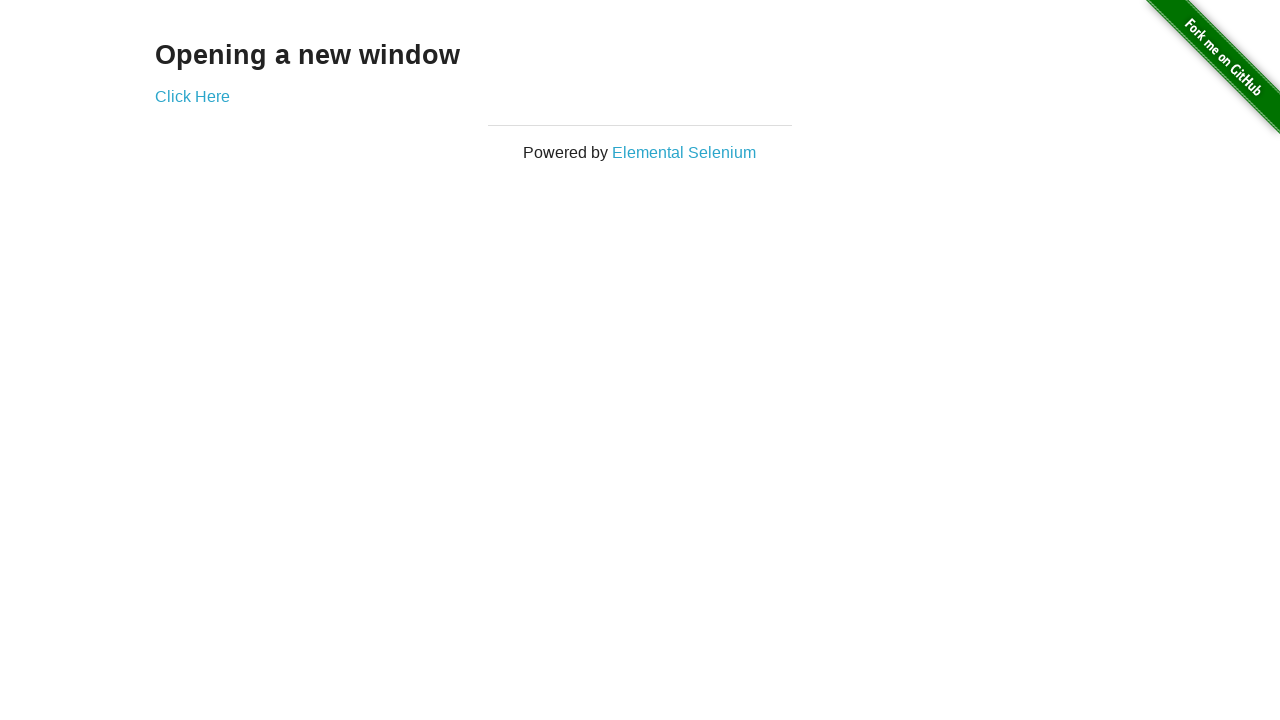

Opened a new browser window
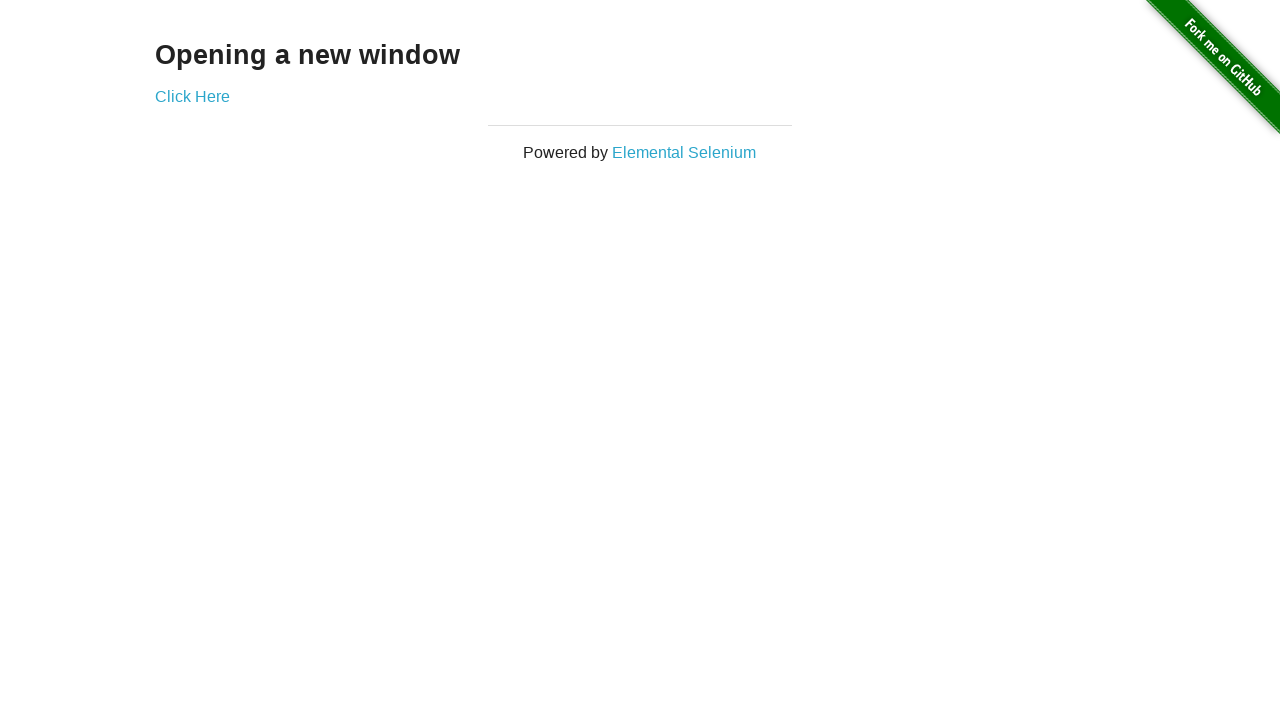

Navigated to typos page in the new window
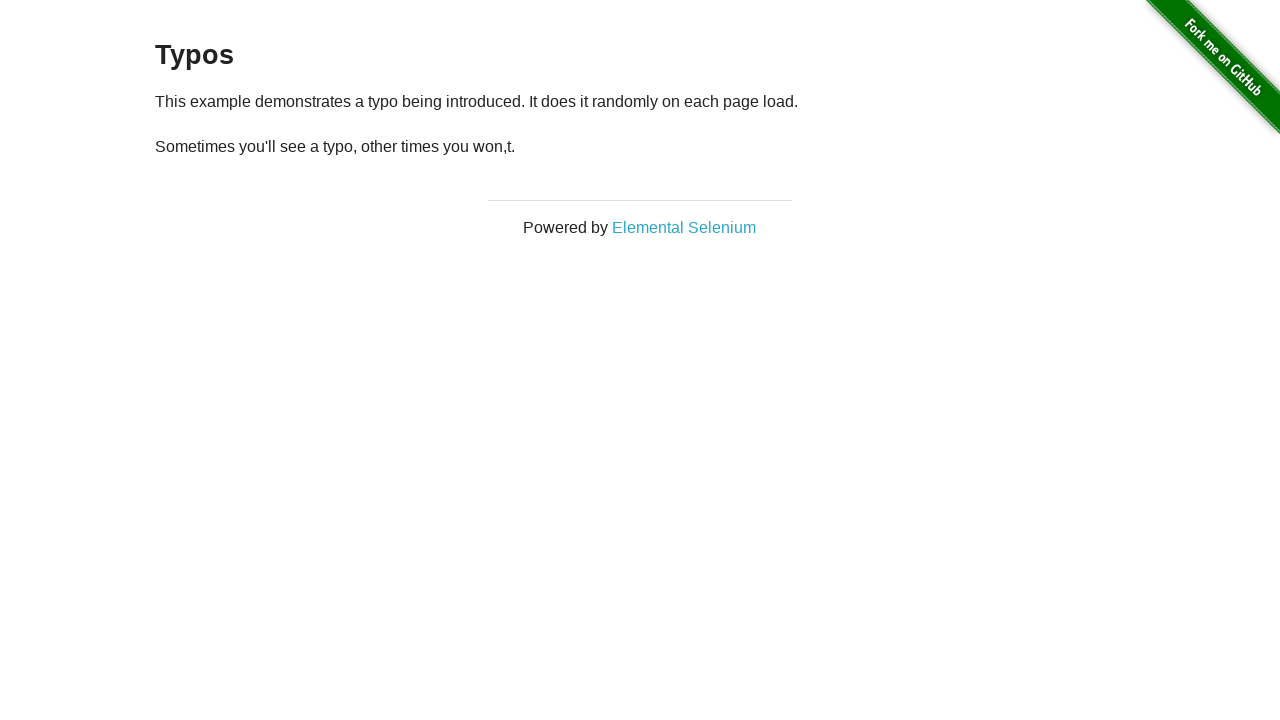

Verified two window handles exist
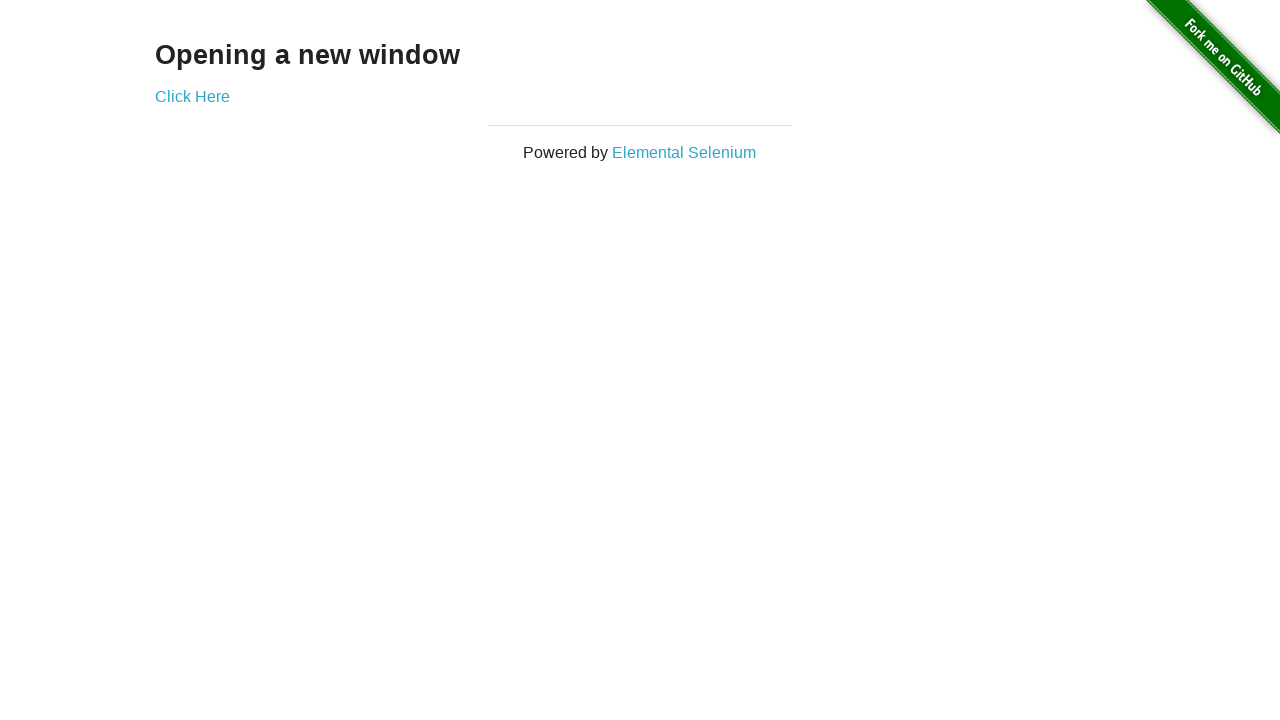

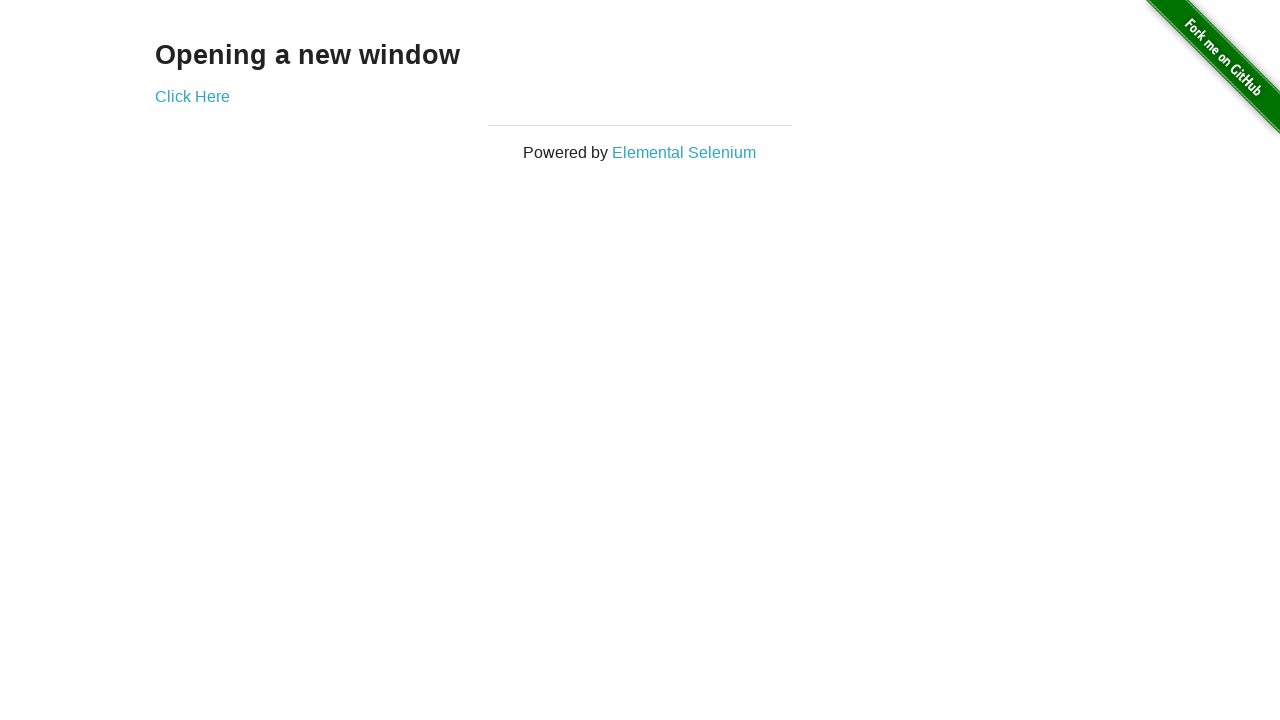